Tests checkbox functionality by clicking a checkbox to select it, then clicking it again to deselect it on a practice dropdown/checkbox page.

Starting URL: https://www.rahulshettyacademy.com/dropdownsPractise/

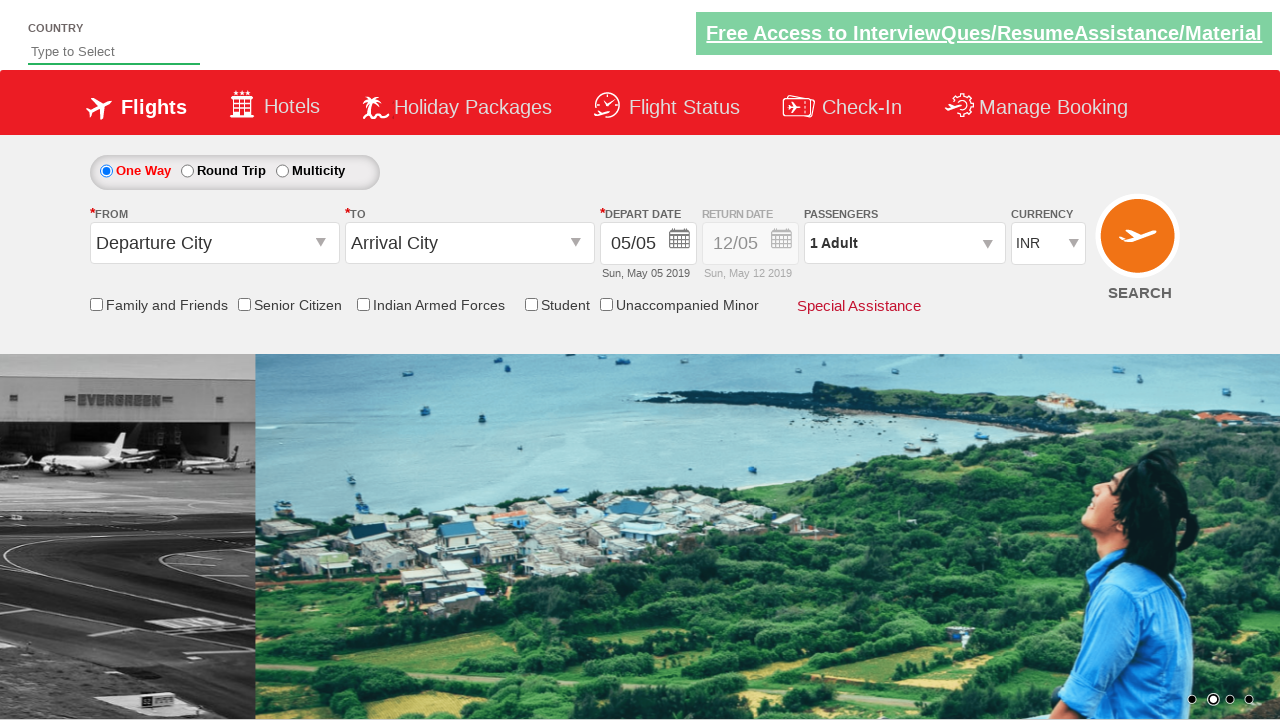

Navigated to practice dropdown/checkbox page
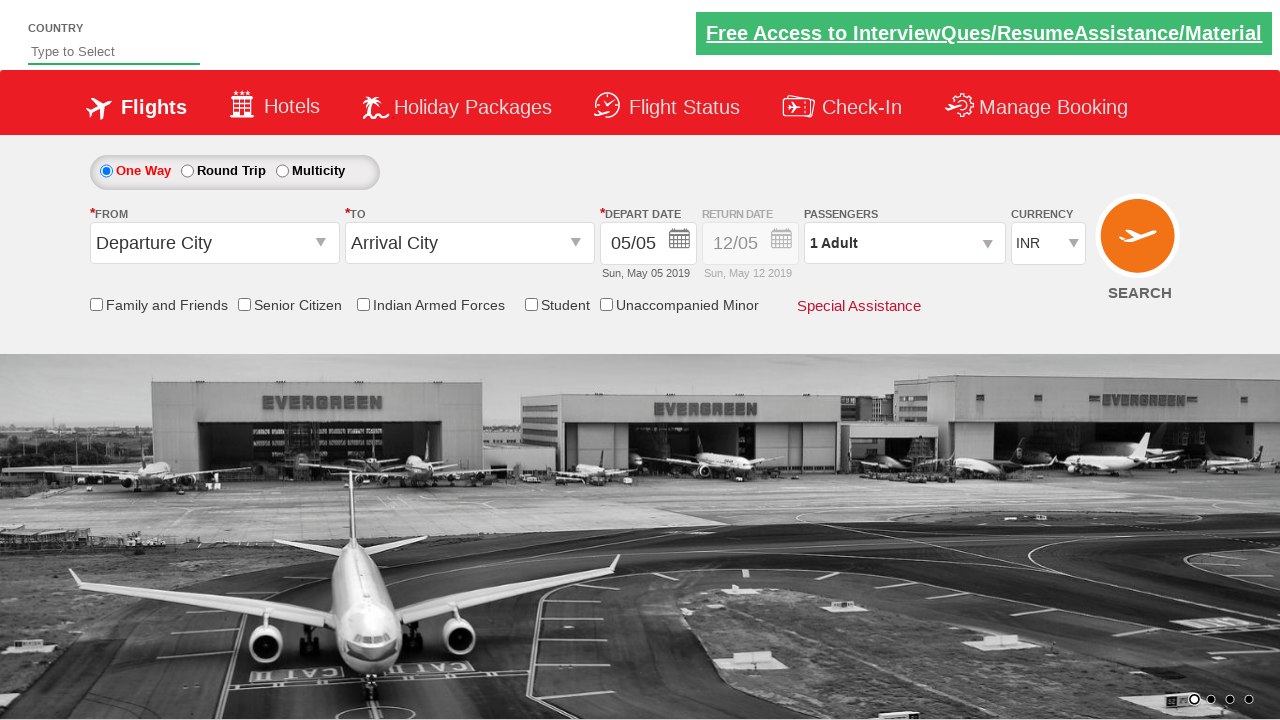

Clicked checkbox to select it at (96, 304) on input[name='ctl00$mainContent$chk_friendsandfamily']
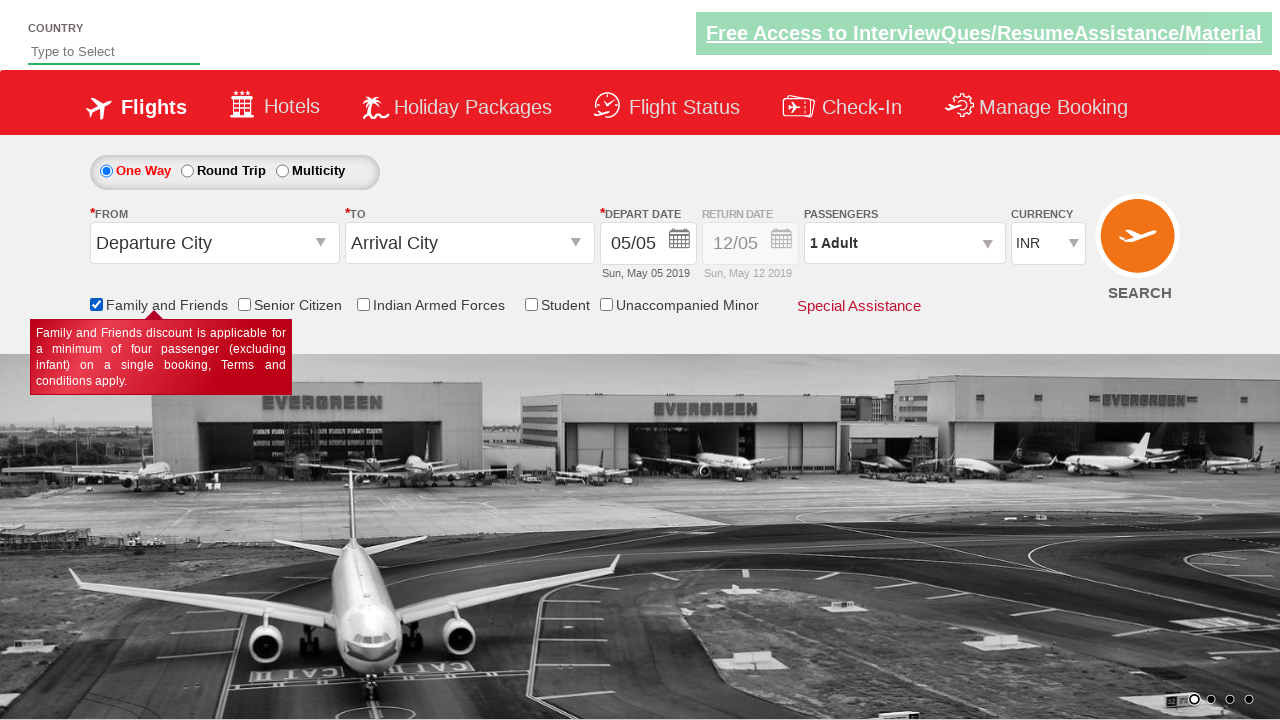

Clicked checkbox again to deselect it at (96, 304) on input[name='ctl00$mainContent$chk_friendsandfamily']
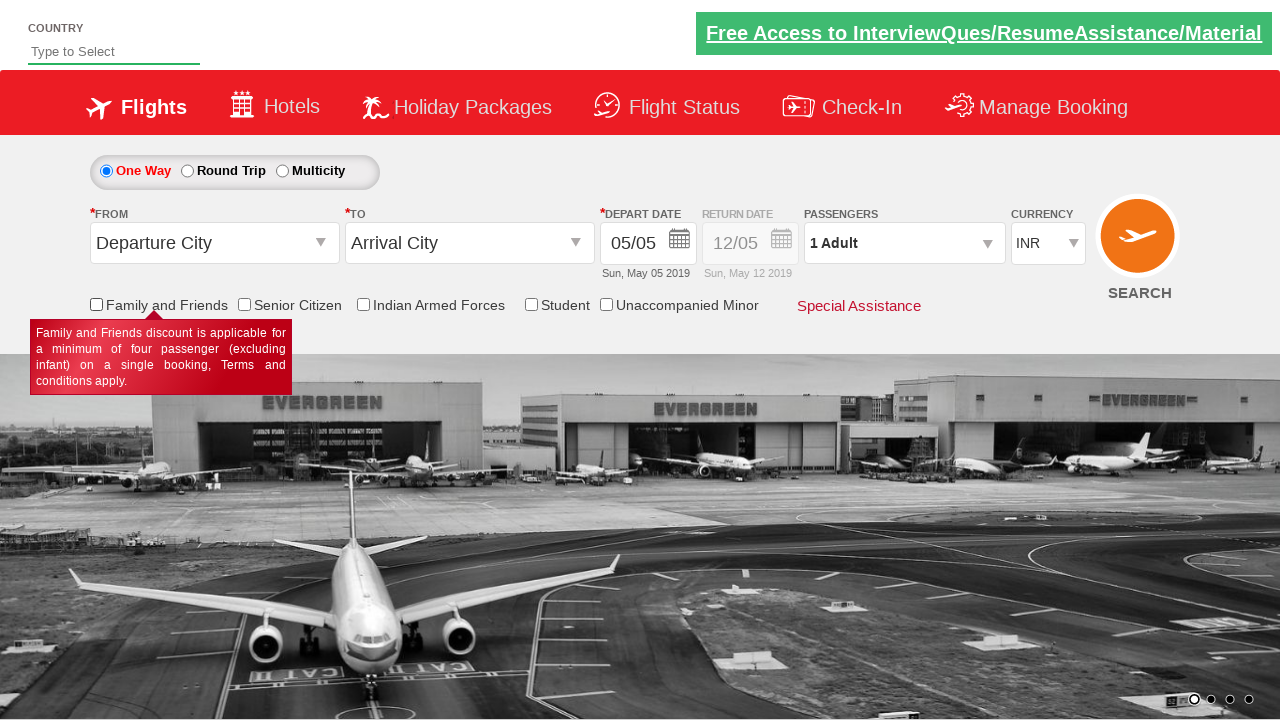

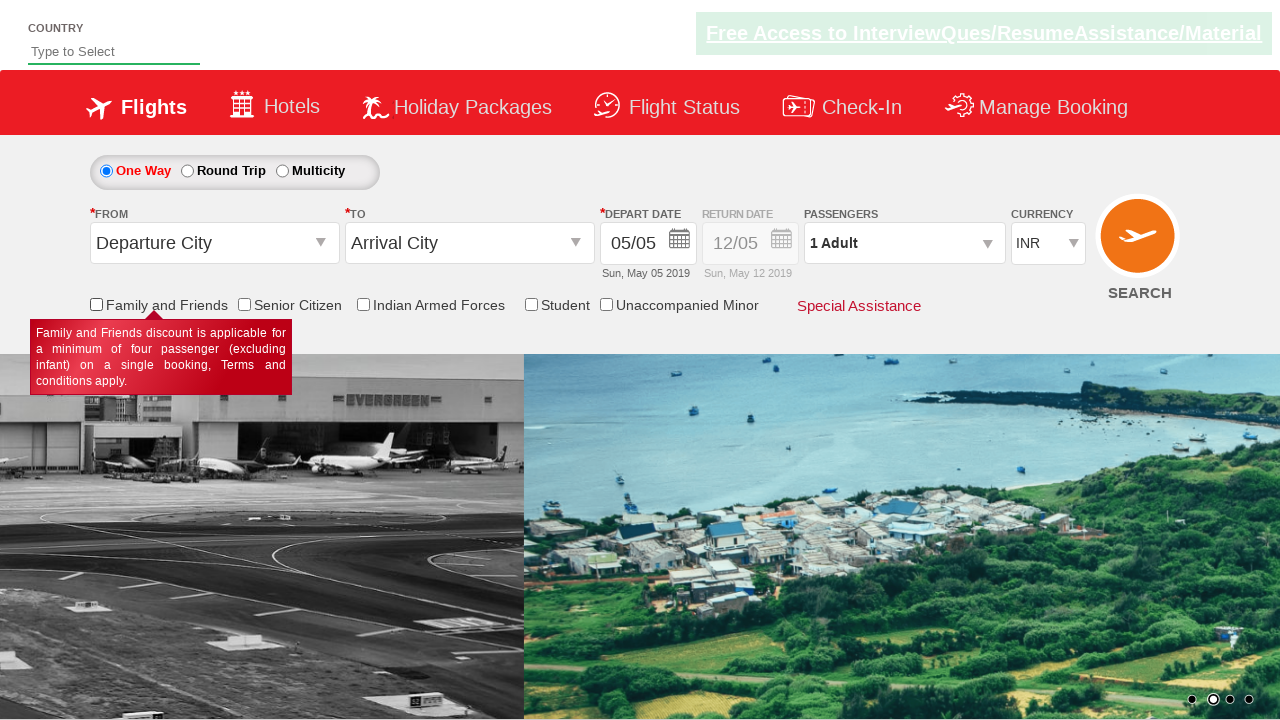